Tests clicking on the Rent link/button on the NoBroker homepage

Starting URL: https://www.nobroker.in/

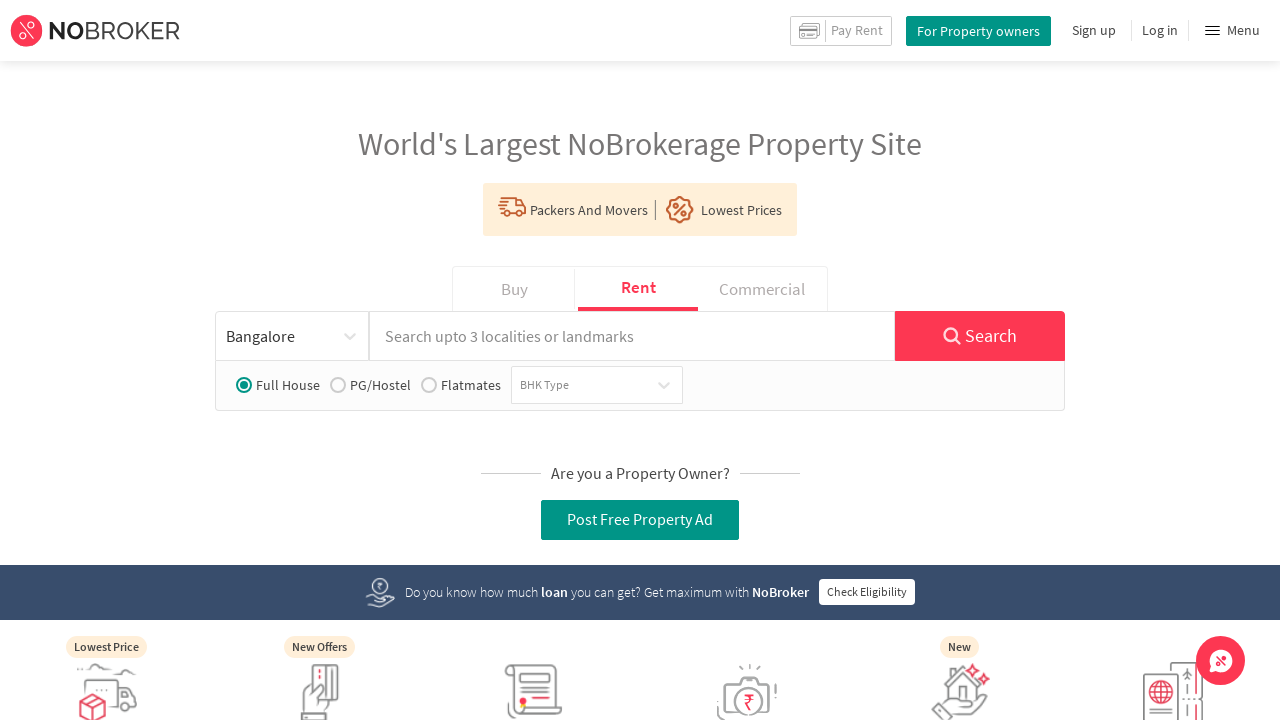

Navigated to NoBroker homepage
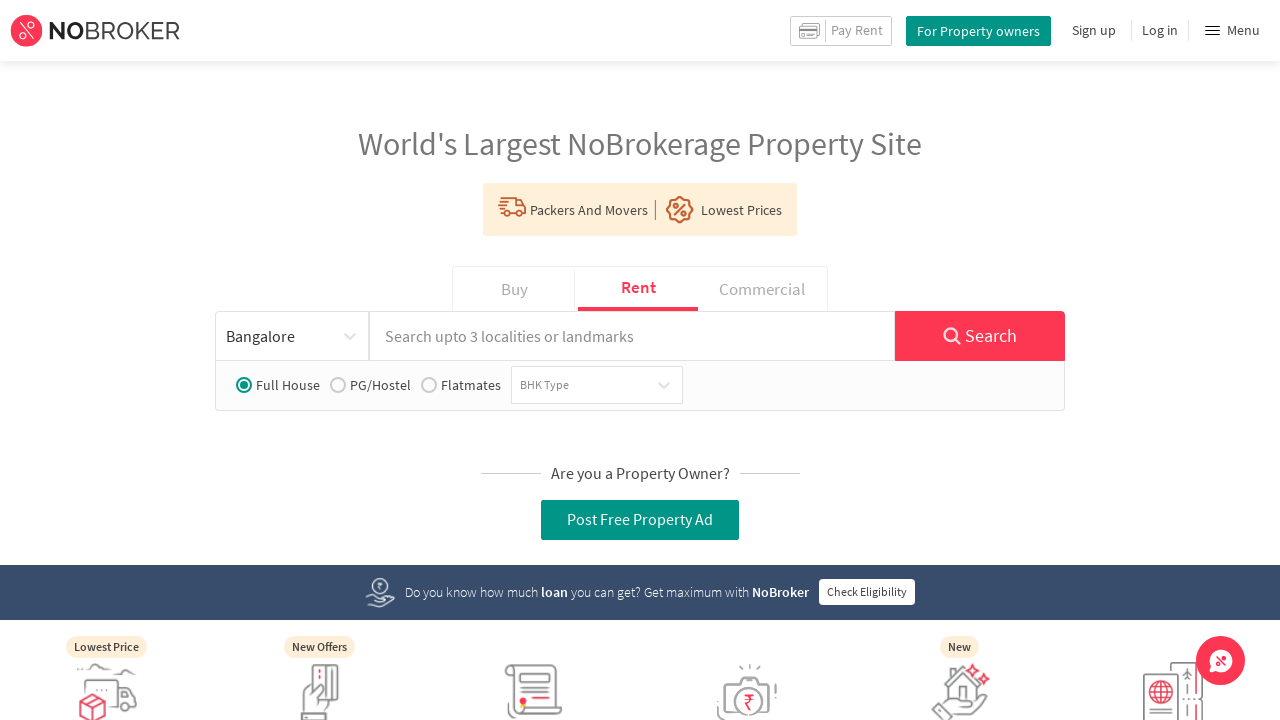

Clicked on Rent link/button at (857, 30) on text=Rent
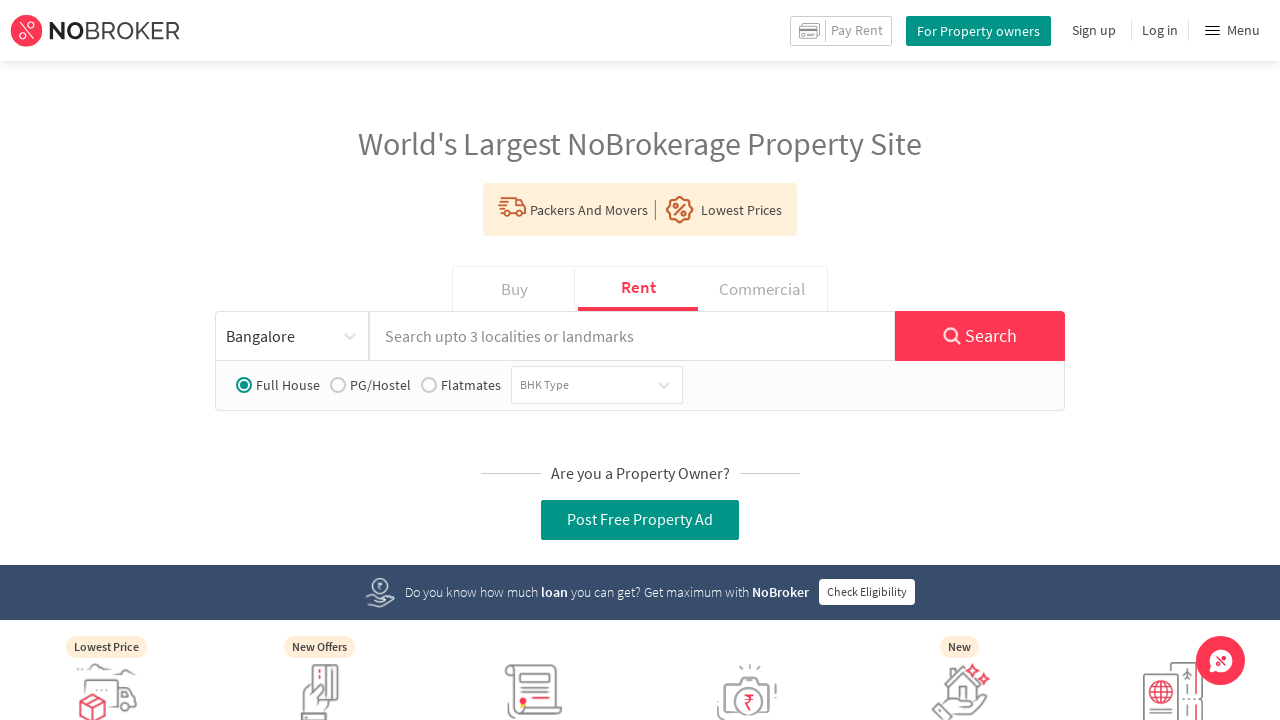

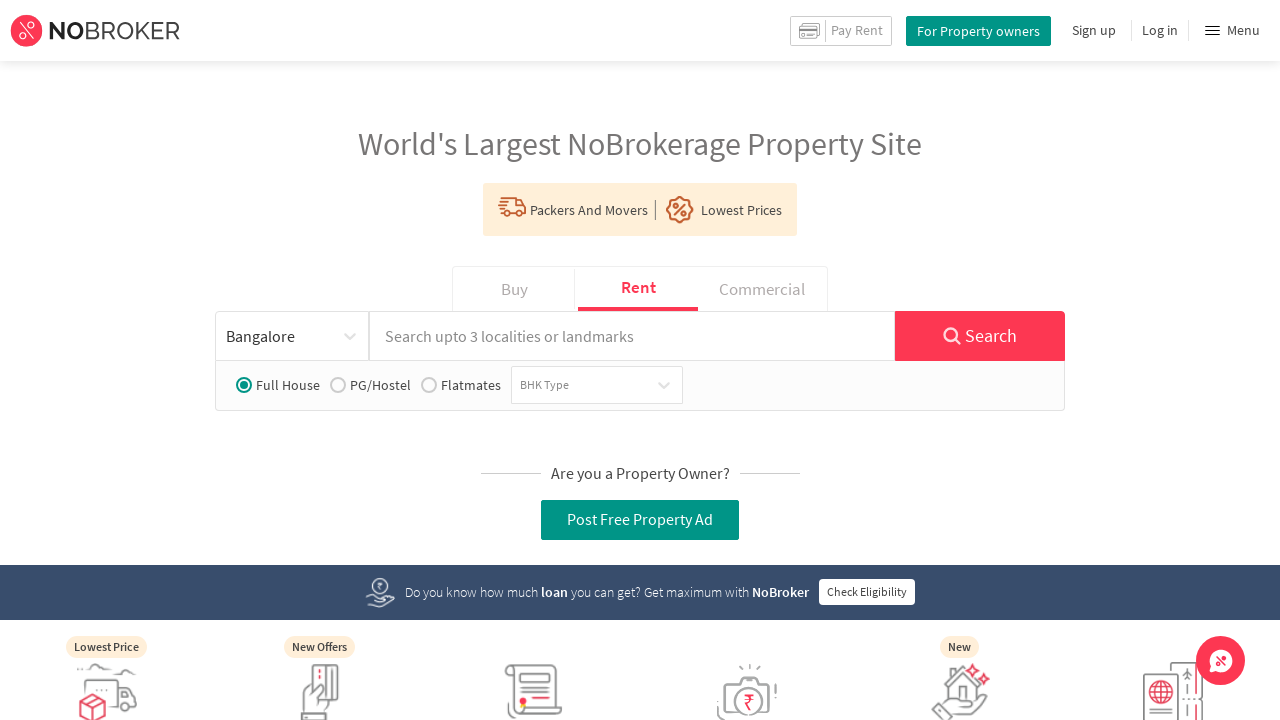